Tests redirect functionality by clicking redirect link and then navigating to a 404 status code page

Starting URL: https://the-internet.herokuapp.com/redirector

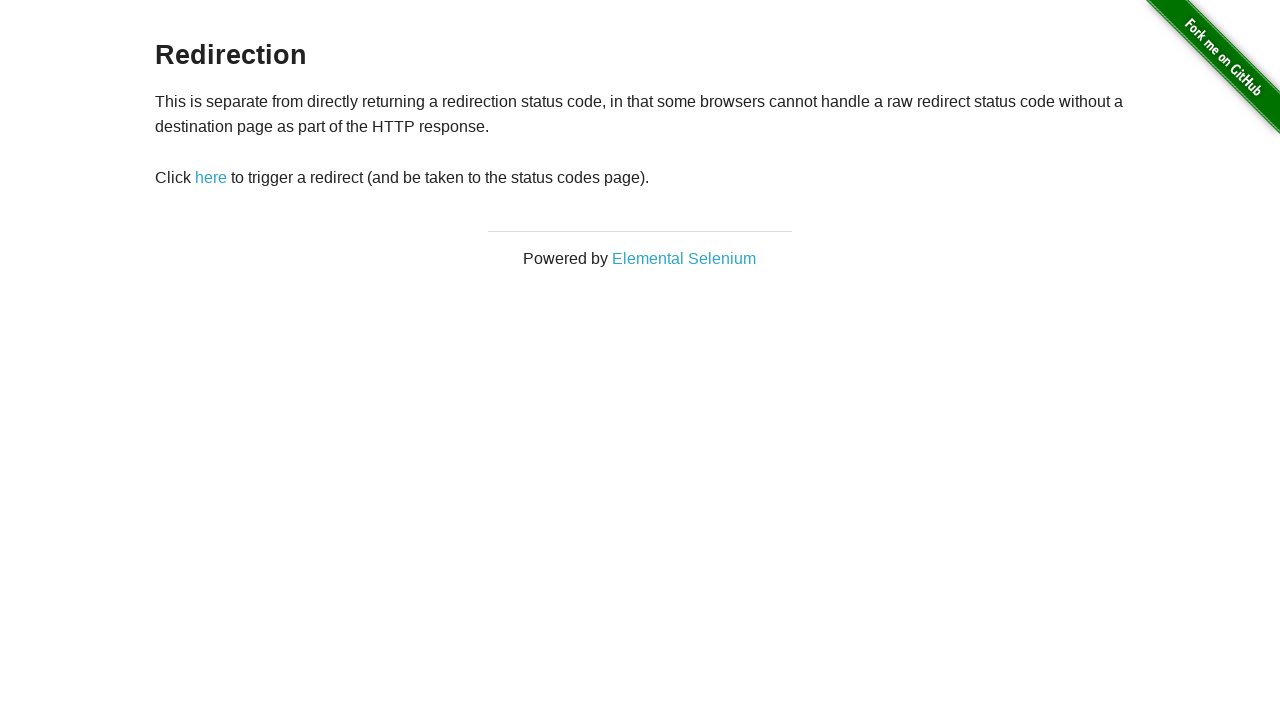

Clicked redirect button at (211, 178) on #redirect
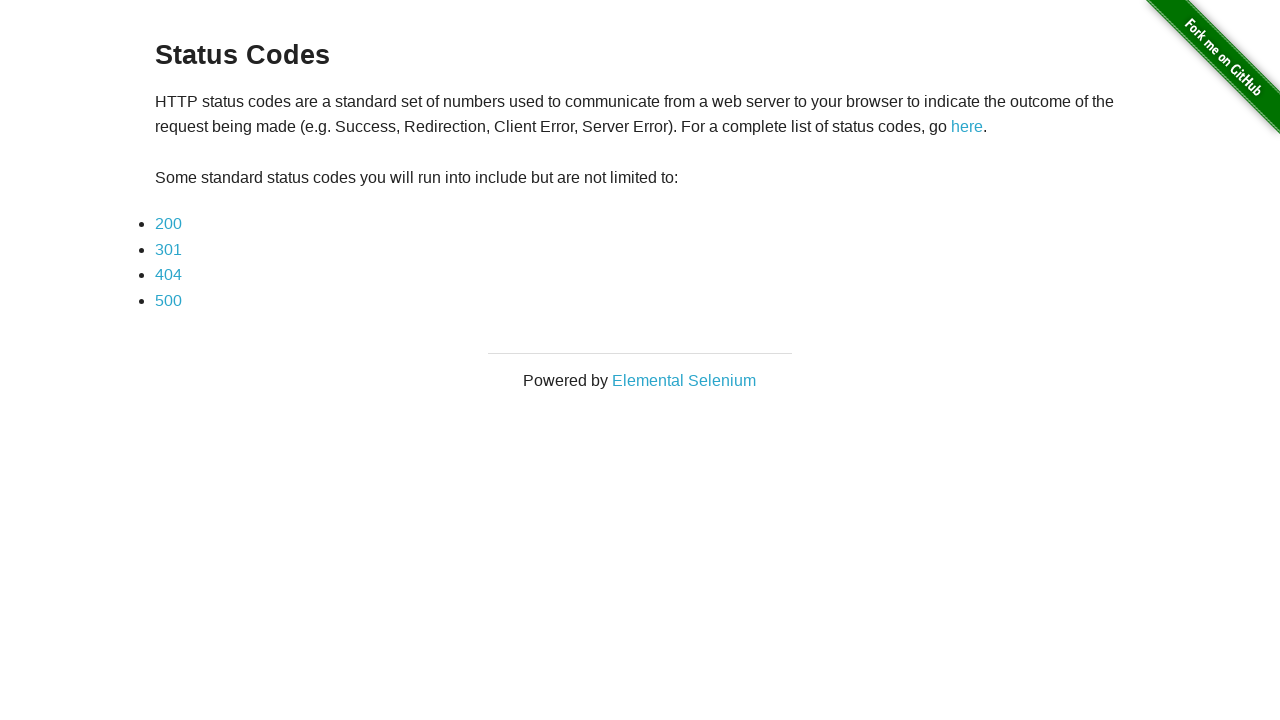

Clicked on the third link (404 status code page) at (168, 275) on xpath=//*[@id='content']/div/ul/li[3]/a
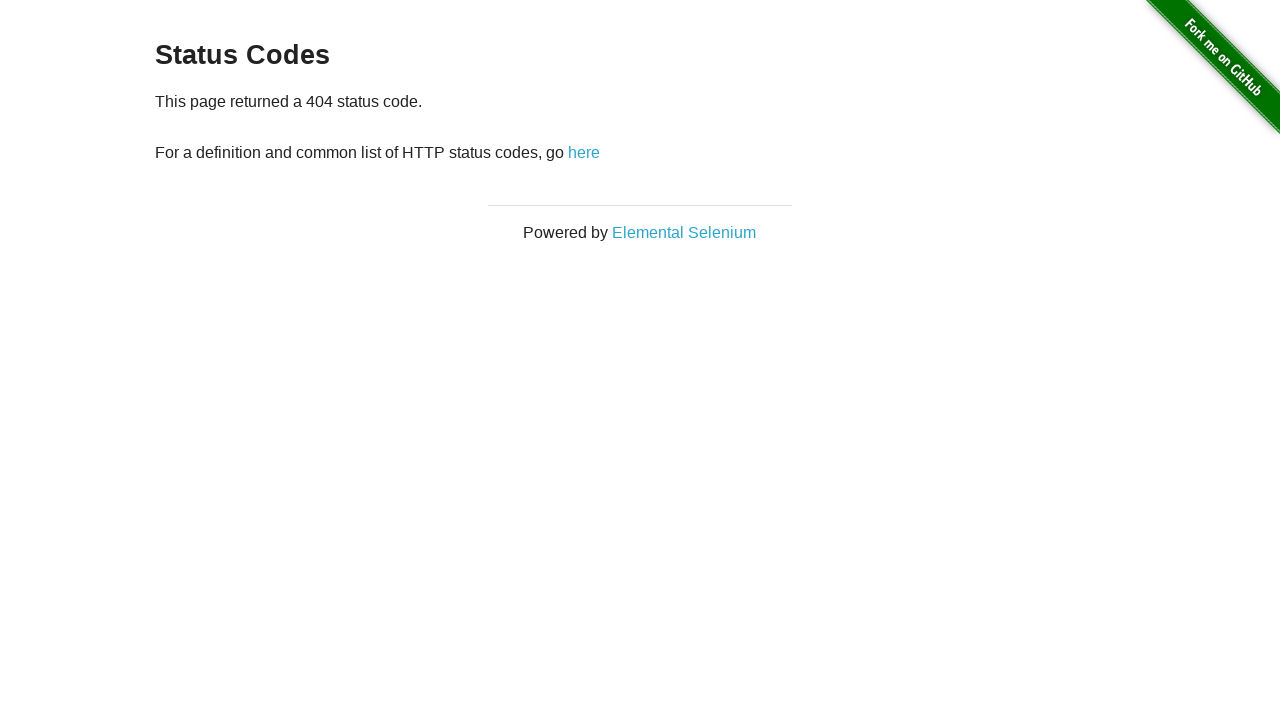

Status code page loaded
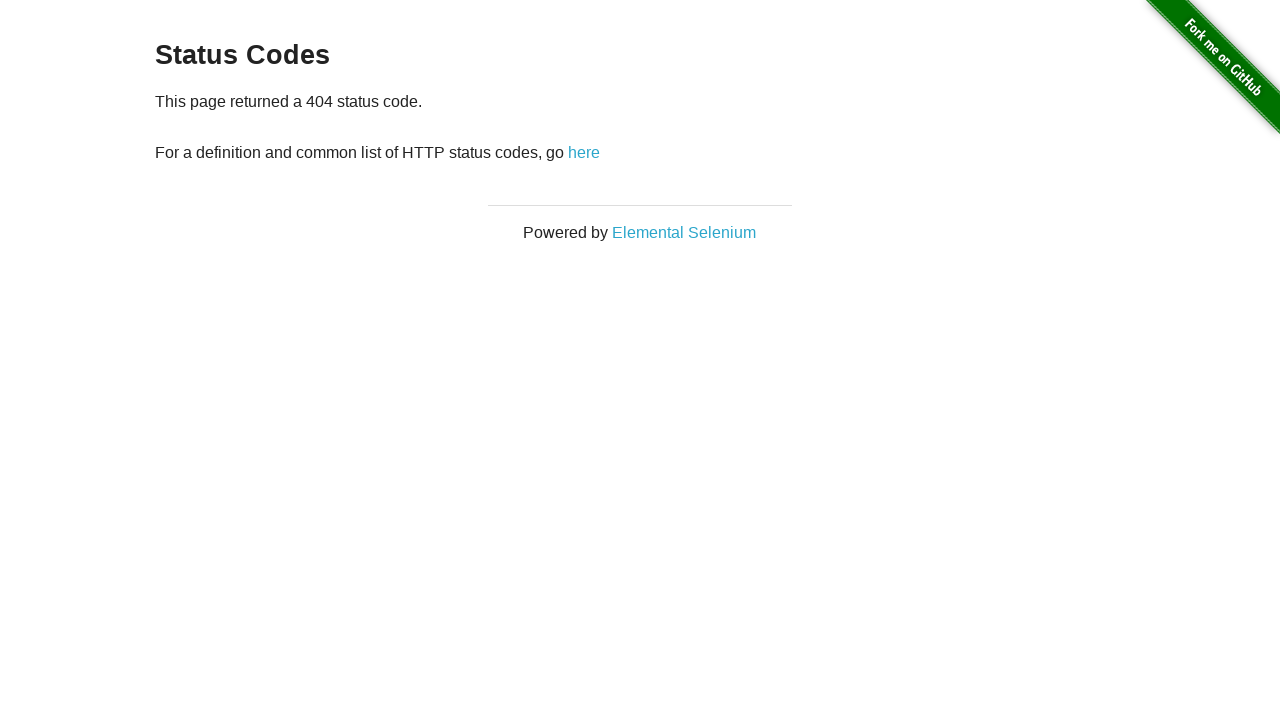

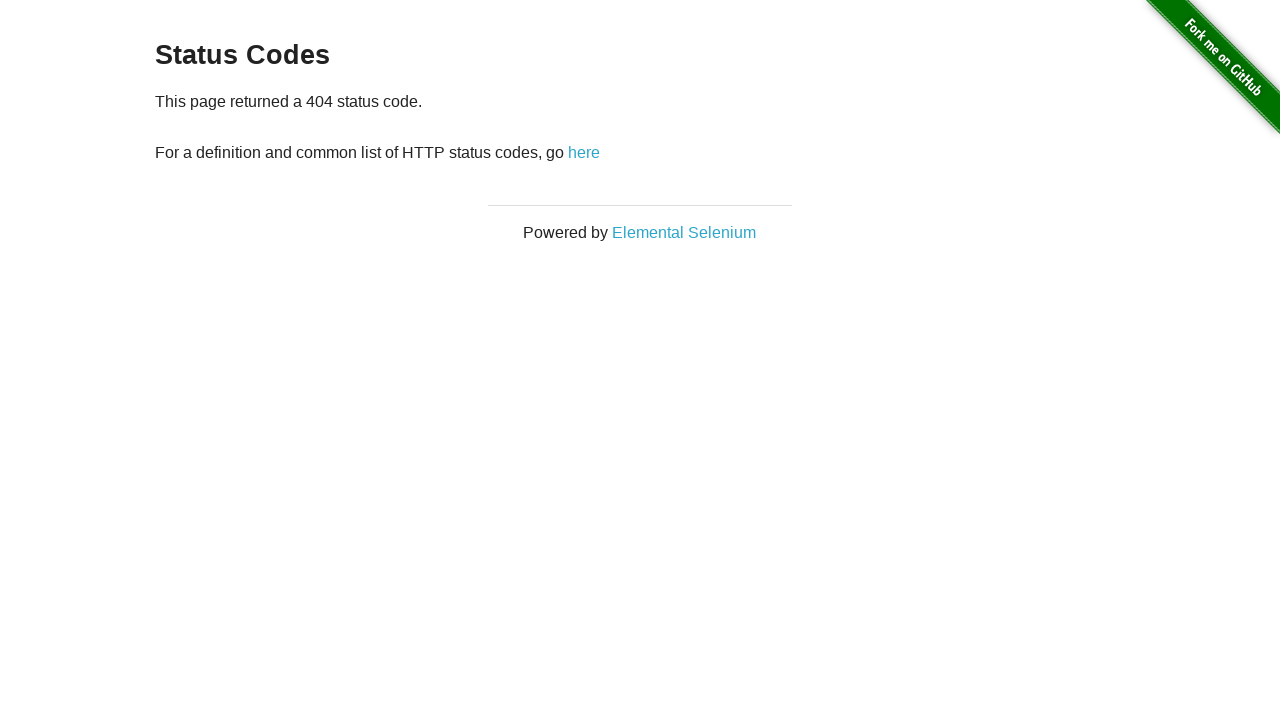